Tests JavaScript confirmation alert by clicking a button to trigger the alert, then dismissing it by clicking cancel, and verifying the result text

Starting URL: https://the-internet.herokuapp.com/javascript_alerts

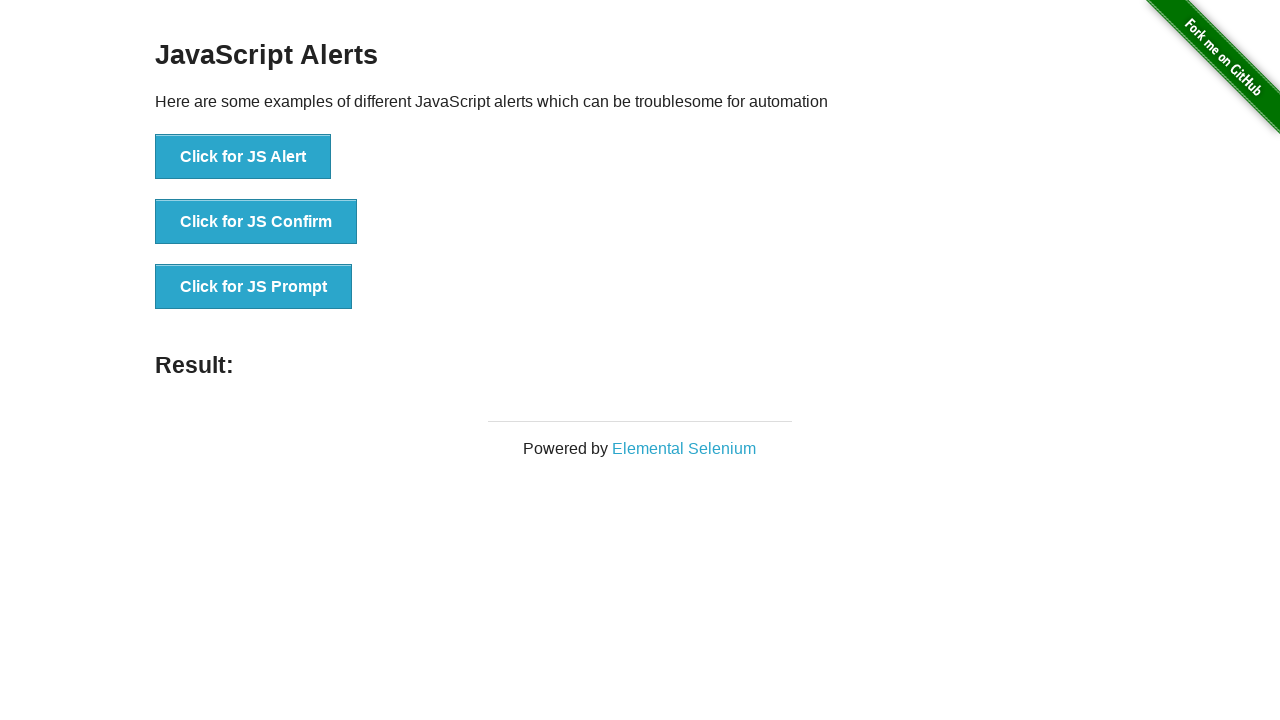

Clicked button to trigger JS Confirm alert at (256, 222) on xpath=//button[text()='Click for JS Confirm']
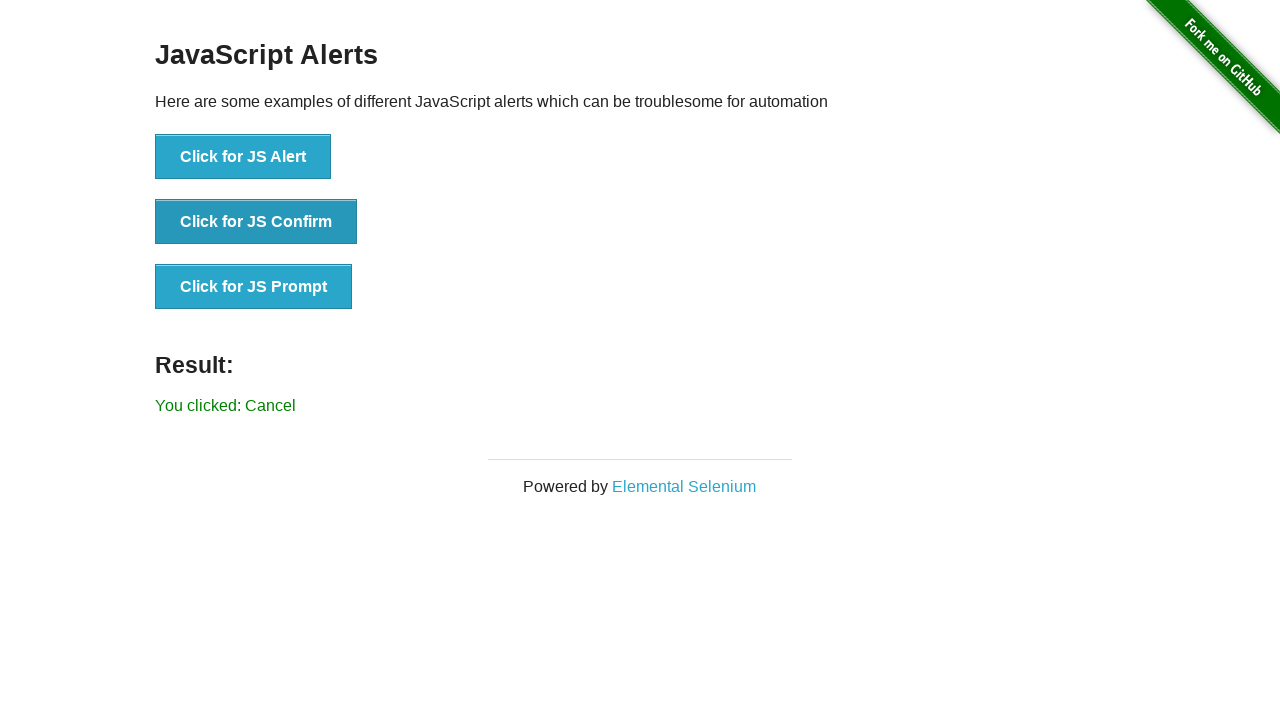

Set up dialog handler to dismiss confirmation alert
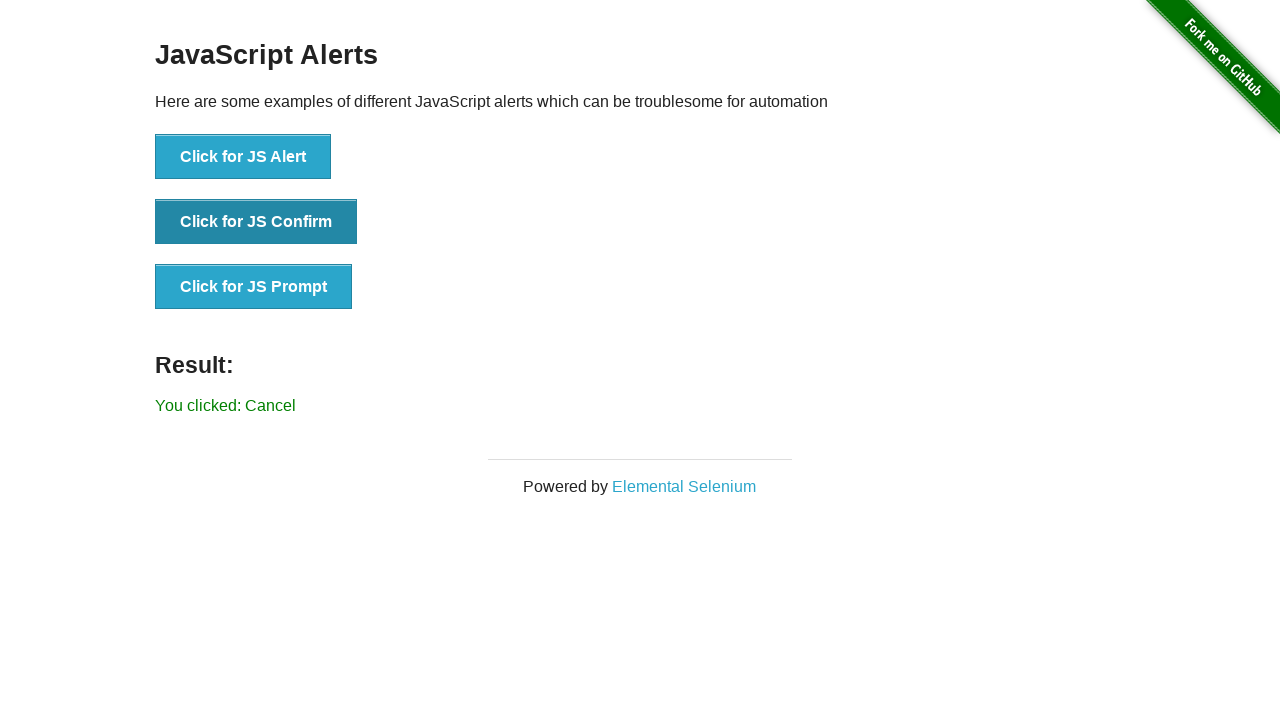

Result element loaded after dismissing confirmation alert
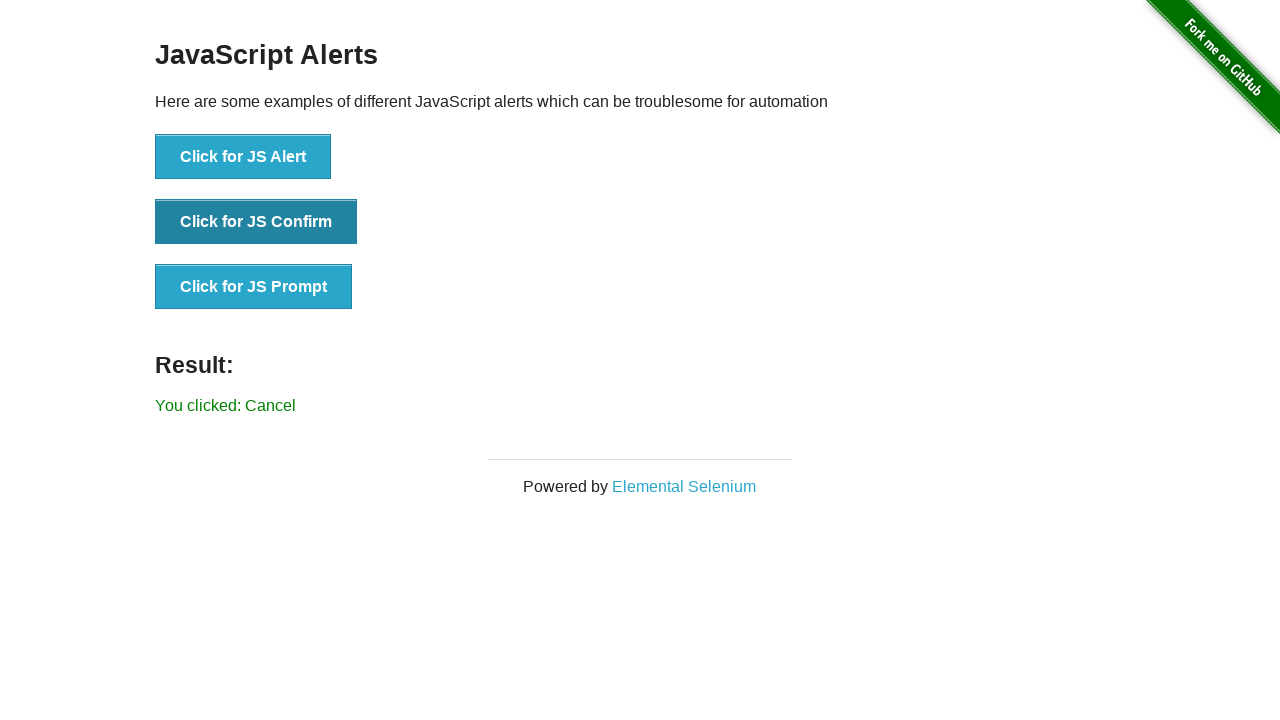

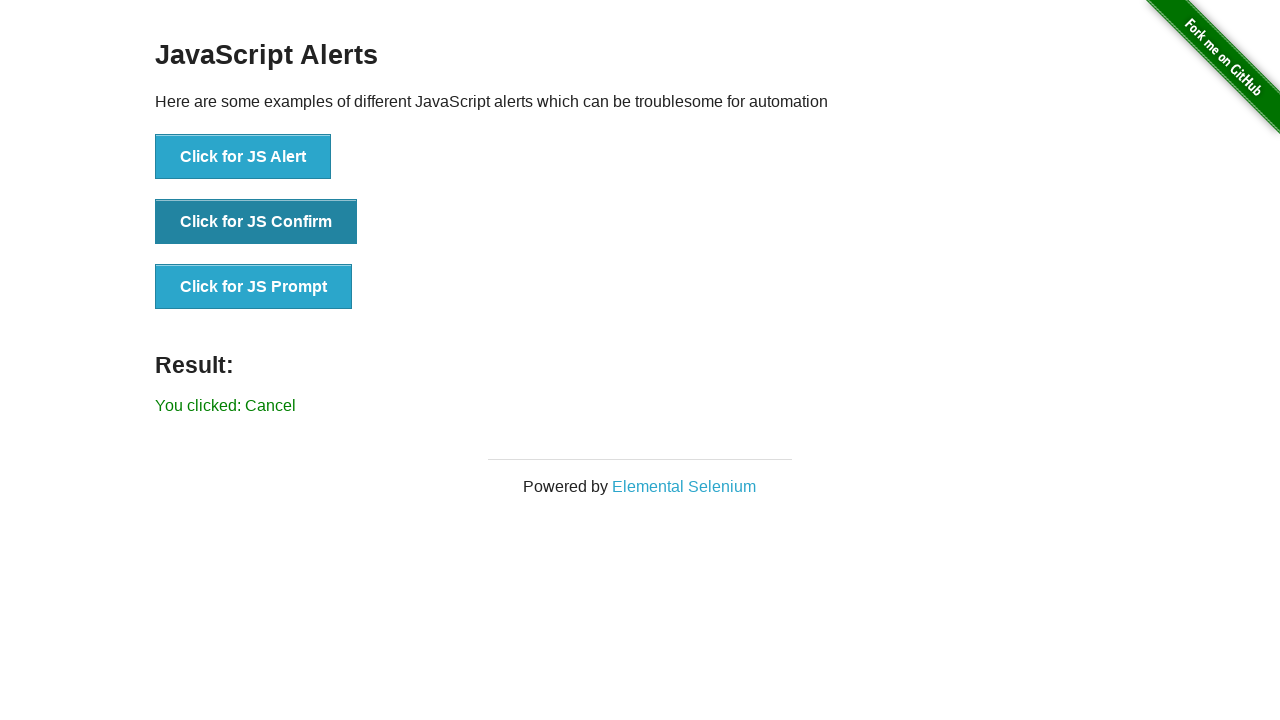